Tests a registration form by navigating to the demo site and entering first name and last name fields

Starting URL: http://demo.automationtesting.in/Register.html

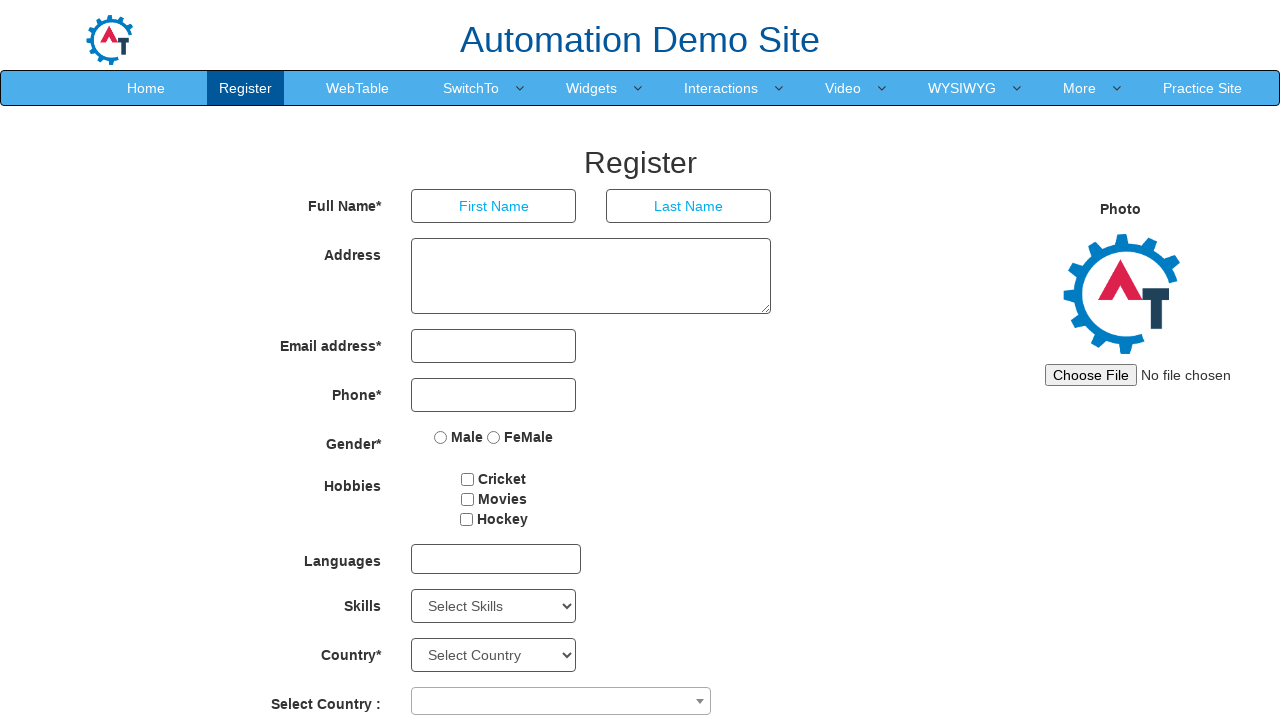

Navigated to registration form page
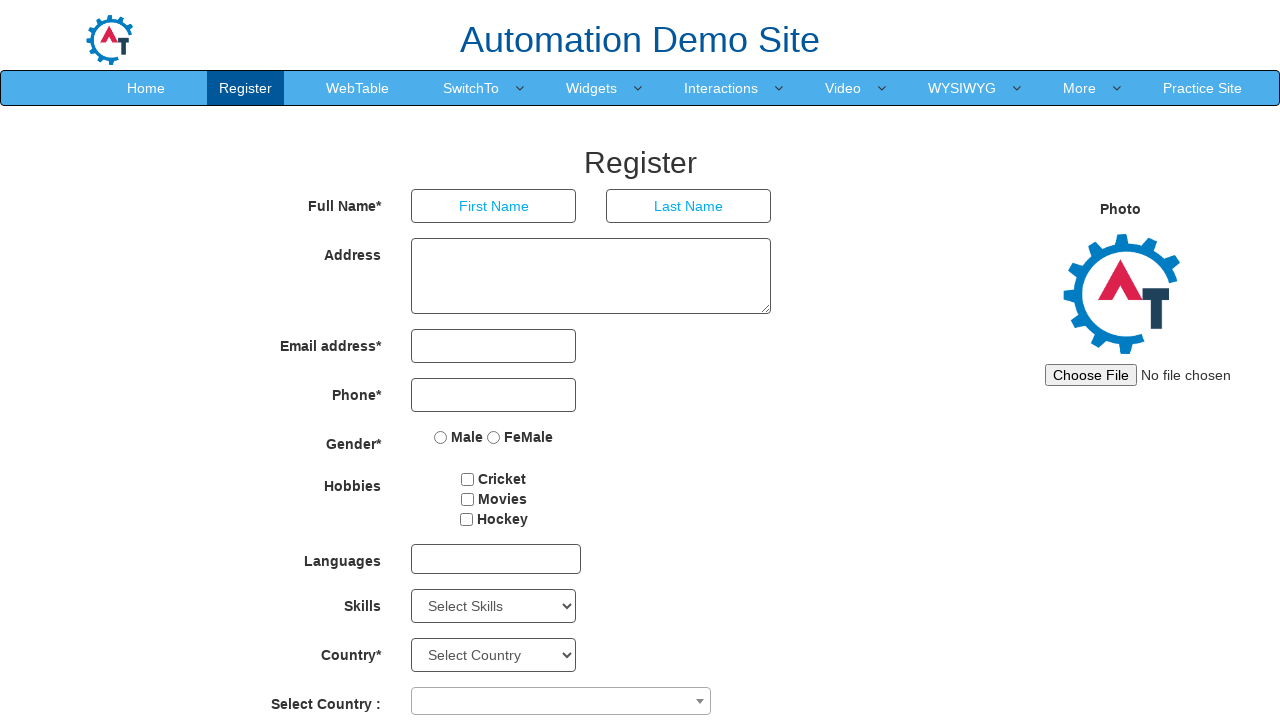

Filled first name field with 'Jack' on //*[@id='basicBootstrapForm']/div[1]/div[1]/input
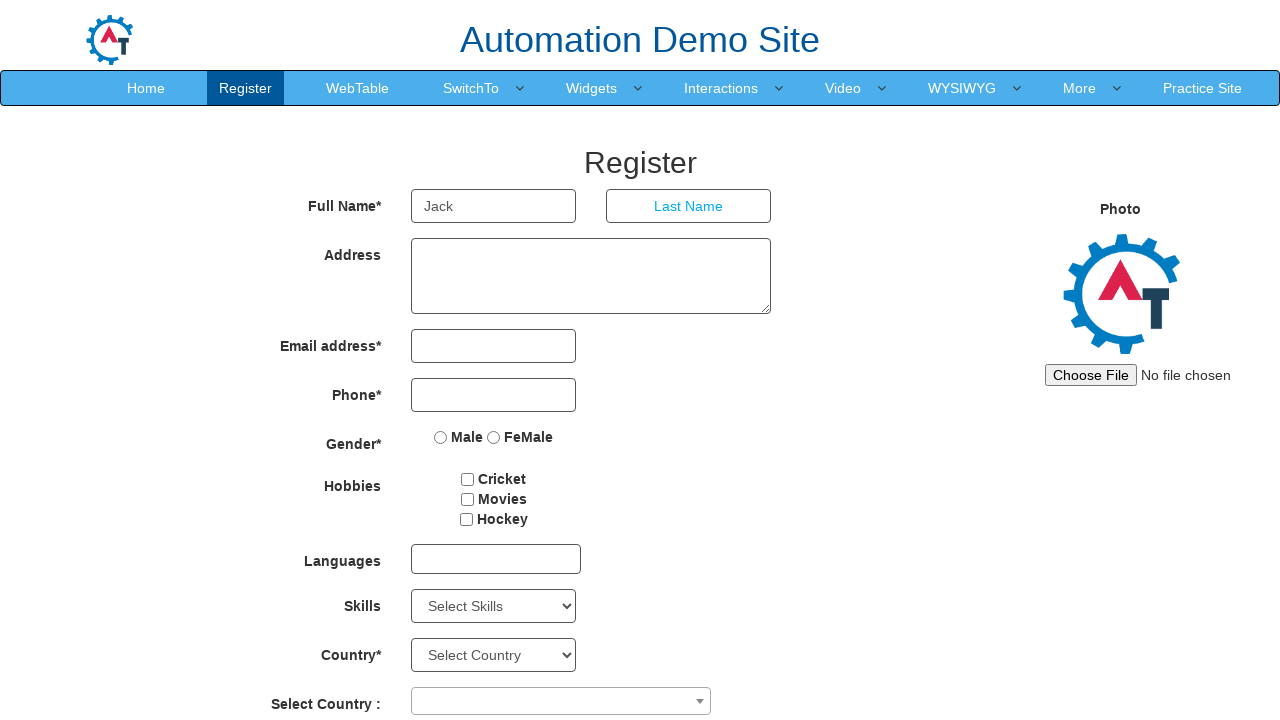

Filled last name field with 'Ryan' on //*[@id='basicBootstrapForm']/div[1]/div[2]/input
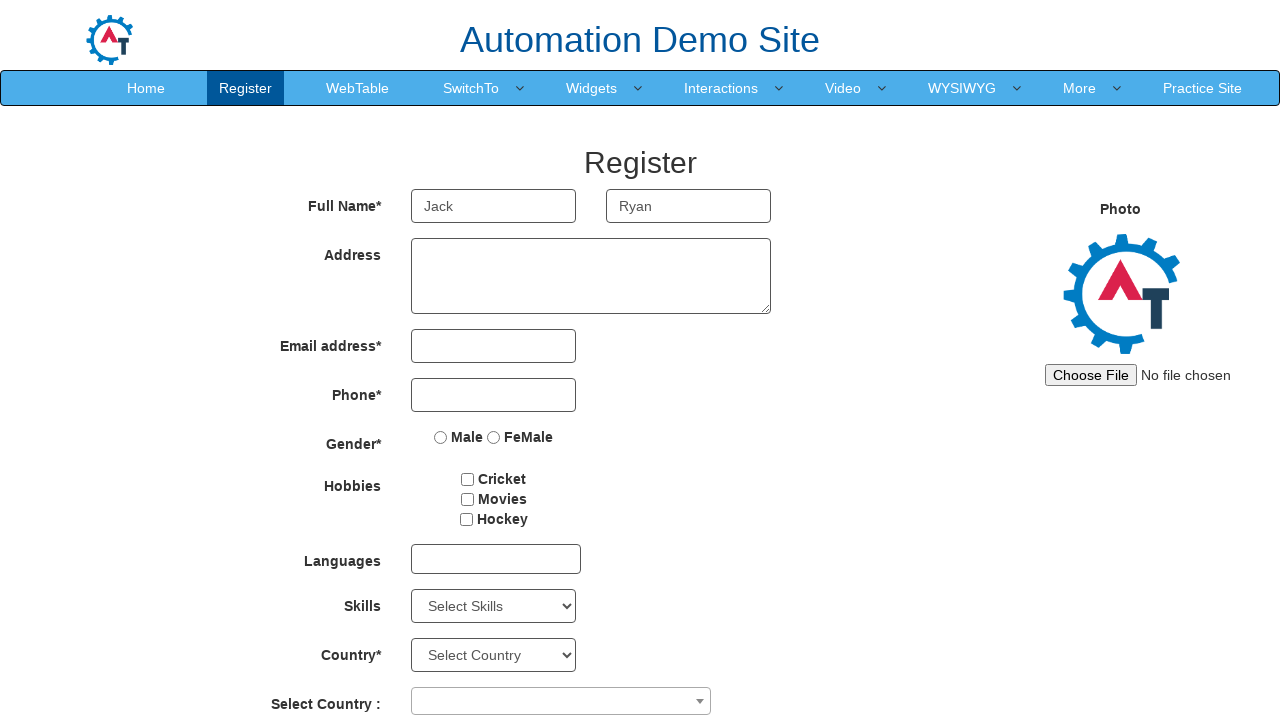

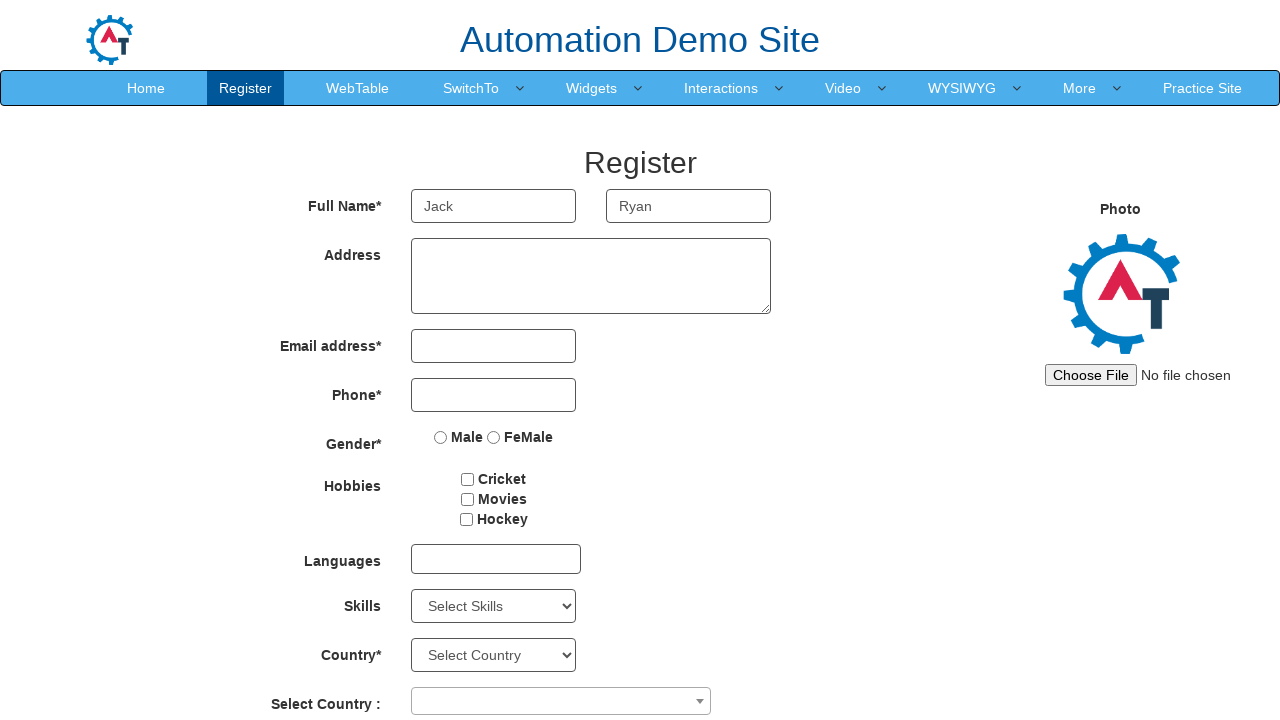